Tests the Automation Exercise website by verifying the number of links on the page, clicking on the Products link, and verifying that the special offer element is displayed.

Starting URL: https://www.automationexercise.com/

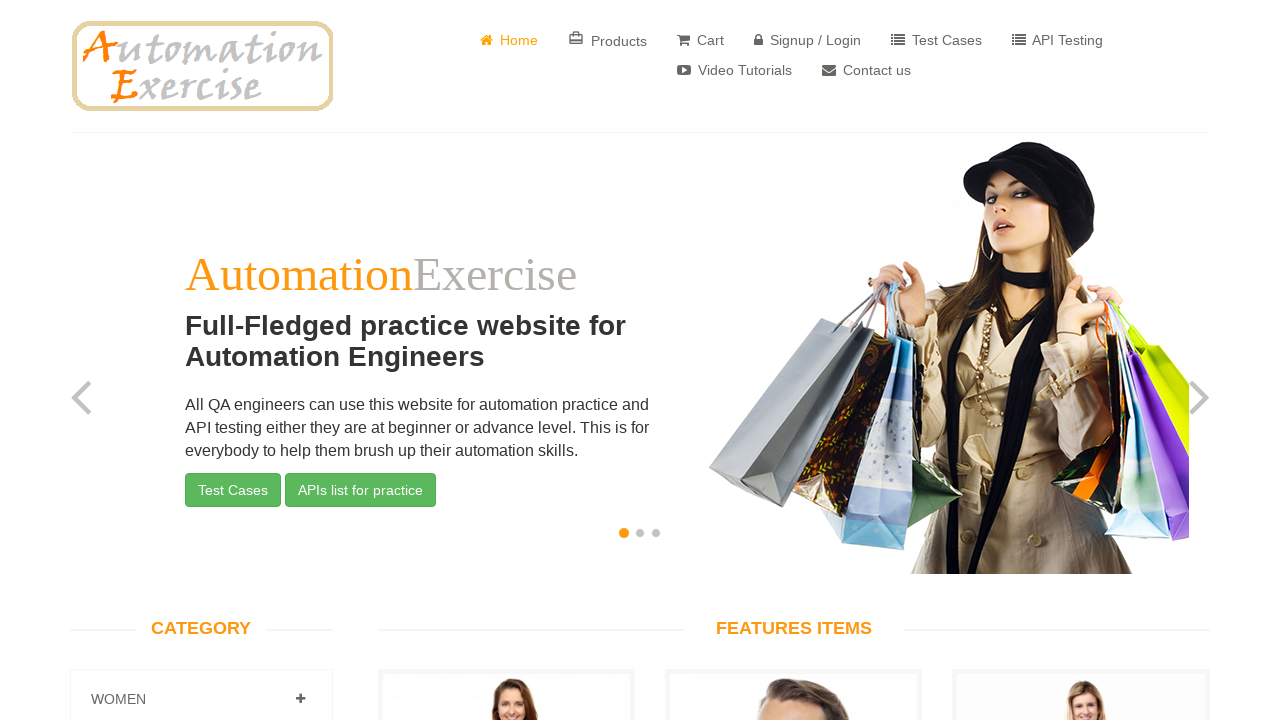

Located all links on the page
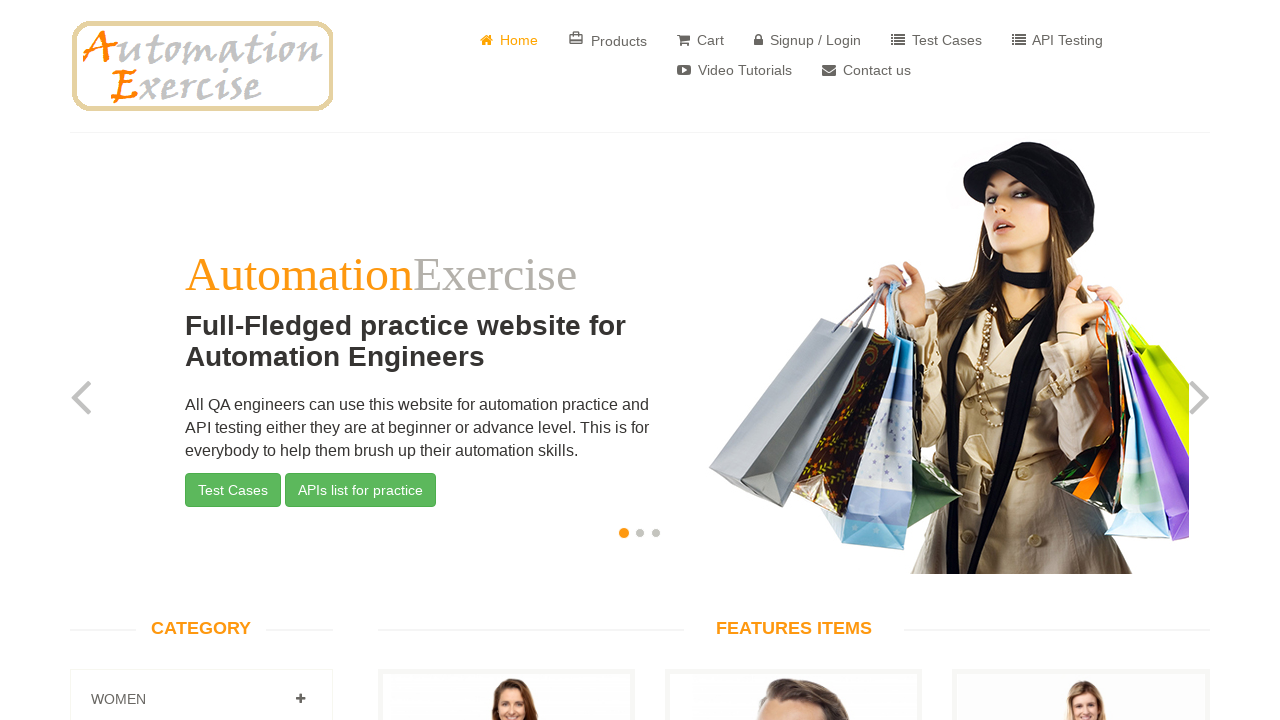

Found 147 links on the page
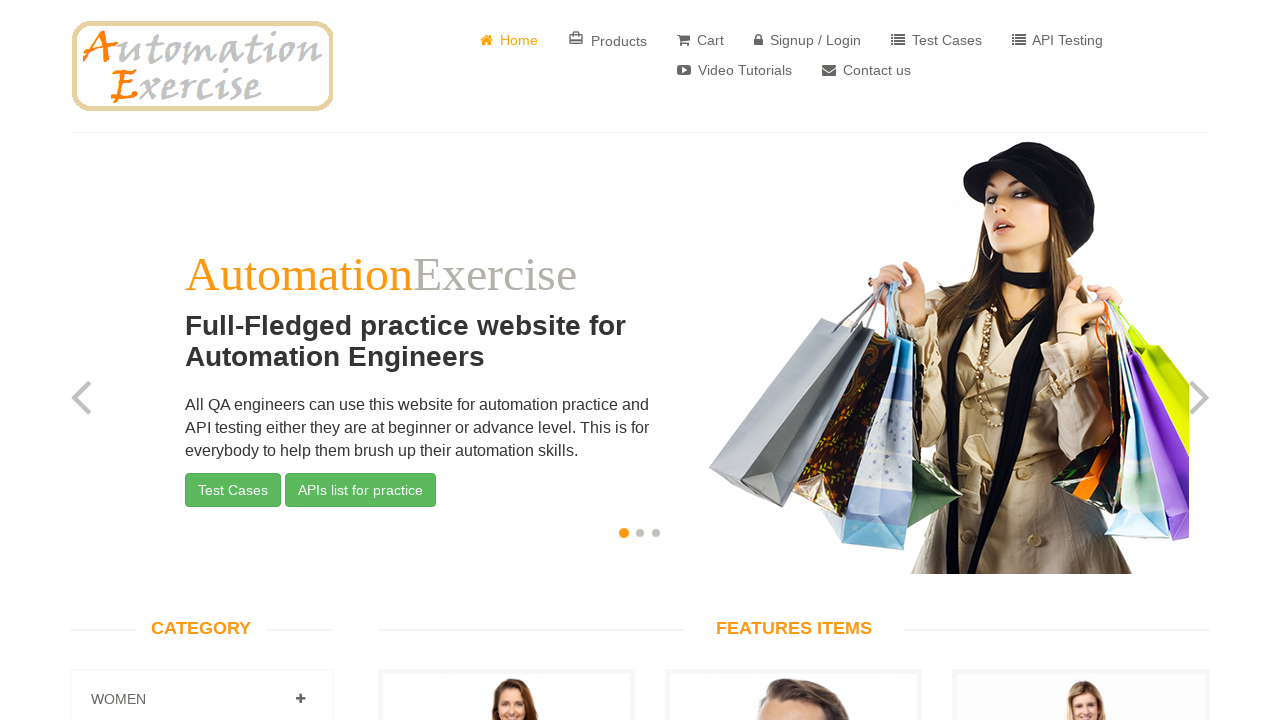

Clicked on Products link at (608, 40) on text=Products
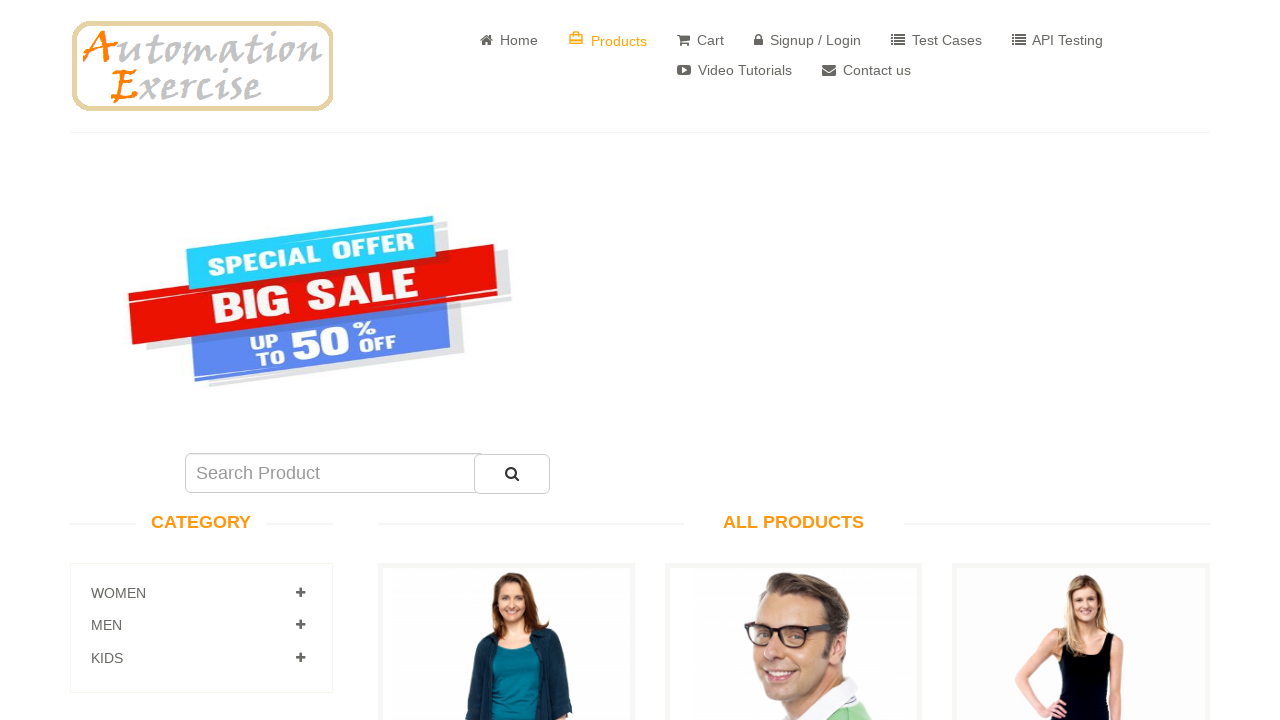

Waited for special offer element to load
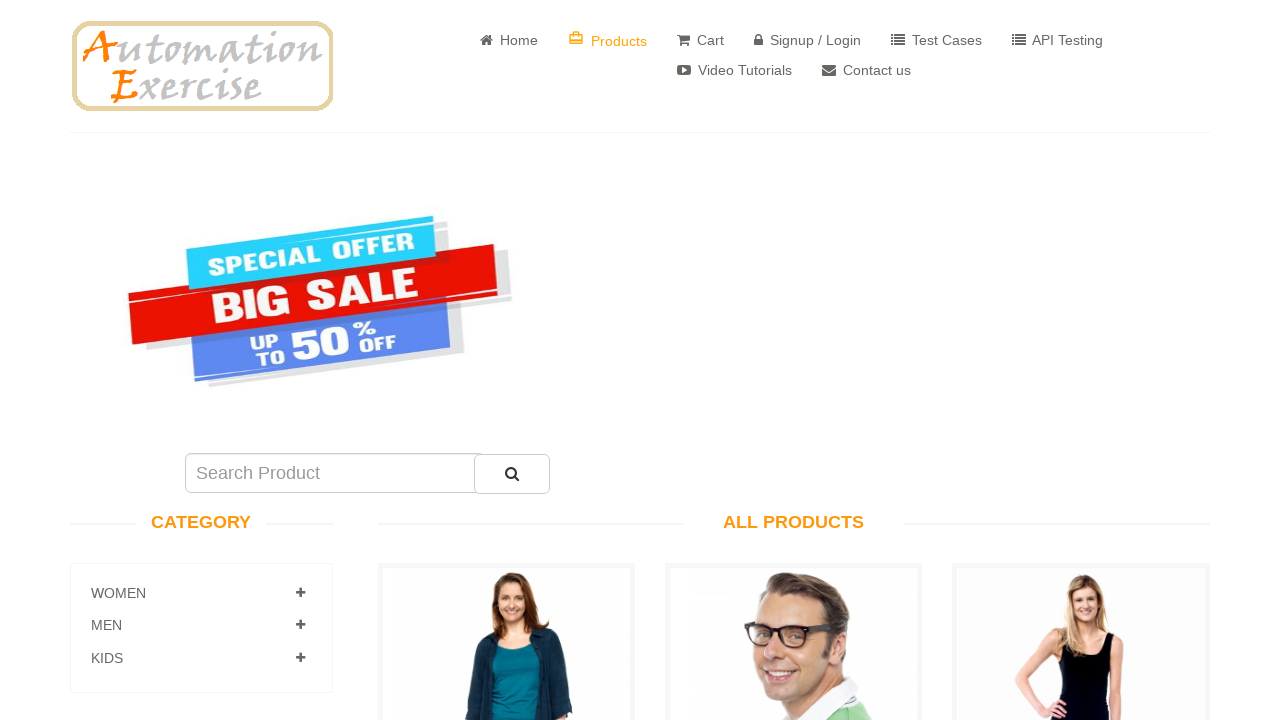

Located special offer element
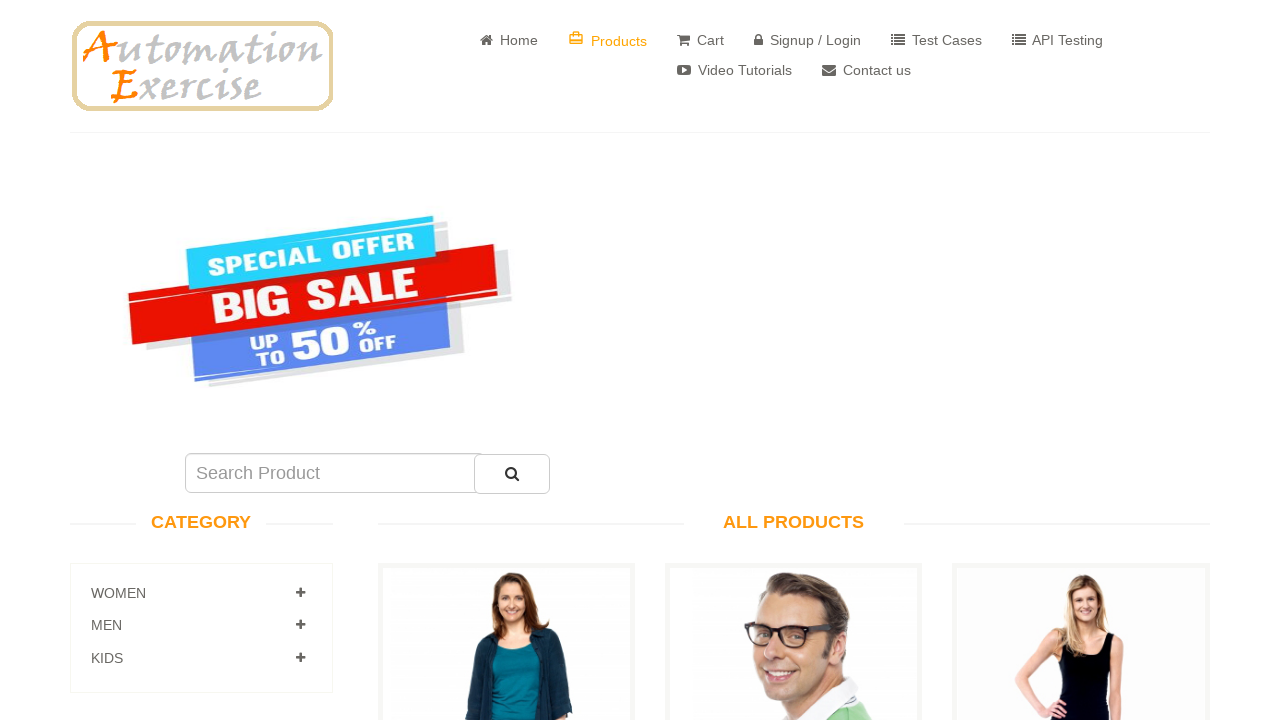

Verified special offer element is visible
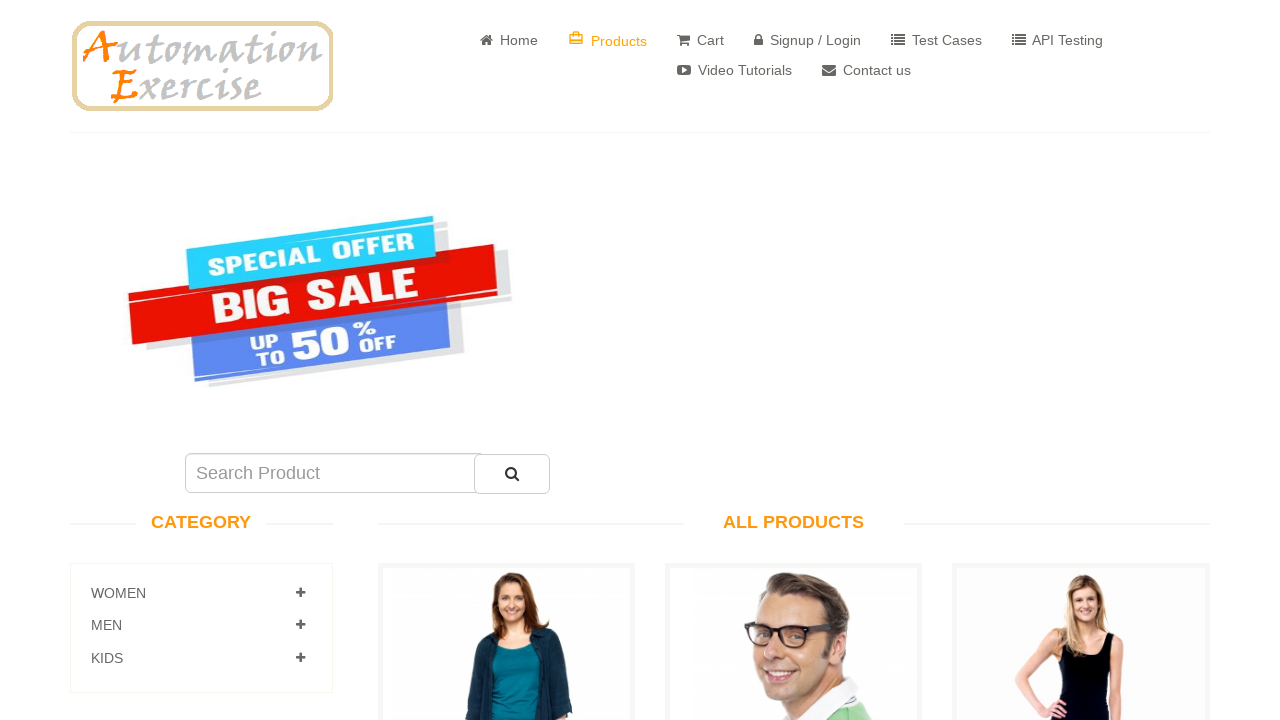

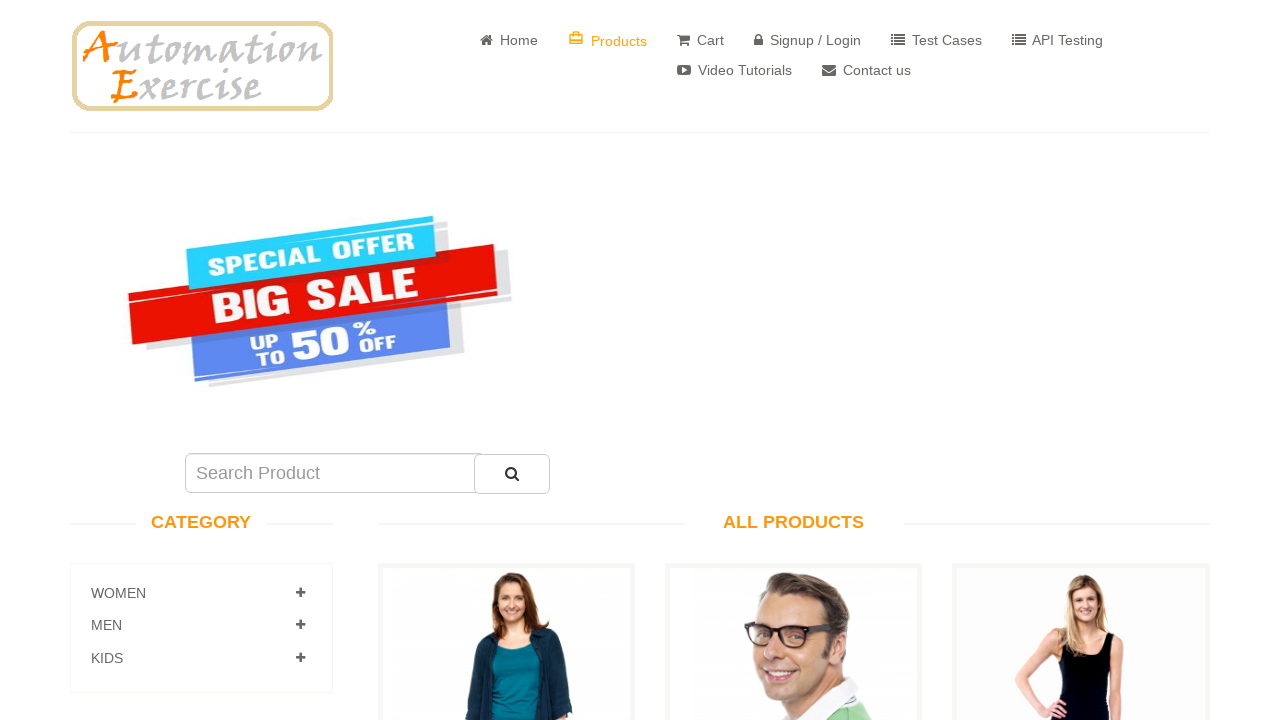